Tests filtering to display all todo items after filtering

Starting URL: https://demo.playwright.dev/todomvc

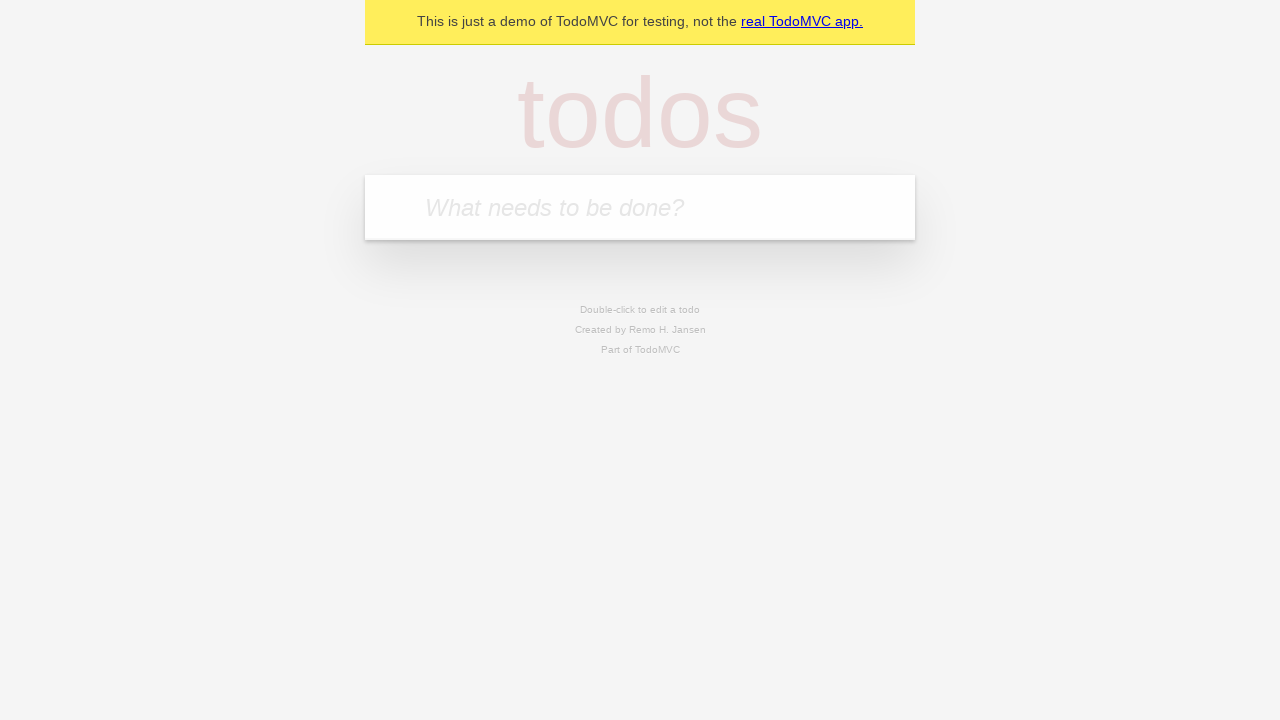

Filled todo input with 'buy some cheese' on internal:attr=[placeholder="What needs to be done?"i]
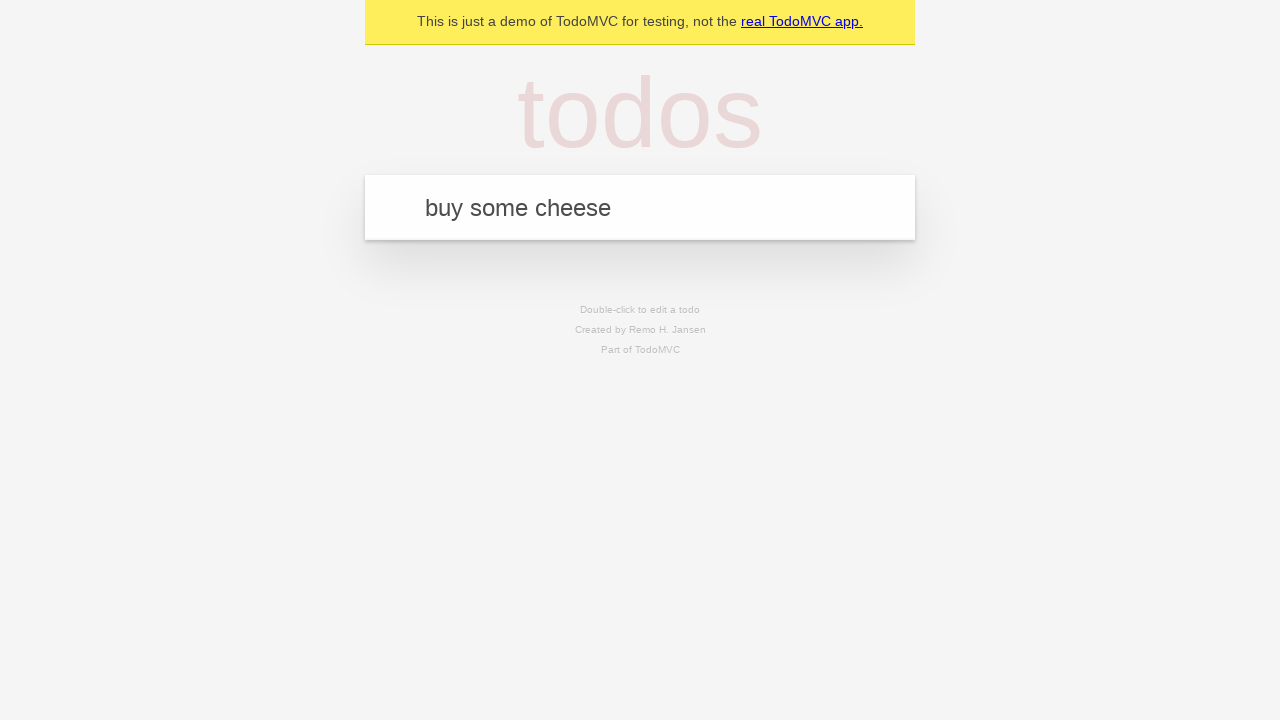

Pressed Enter to add first todo item on internal:attr=[placeholder="What needs to be done?"i]
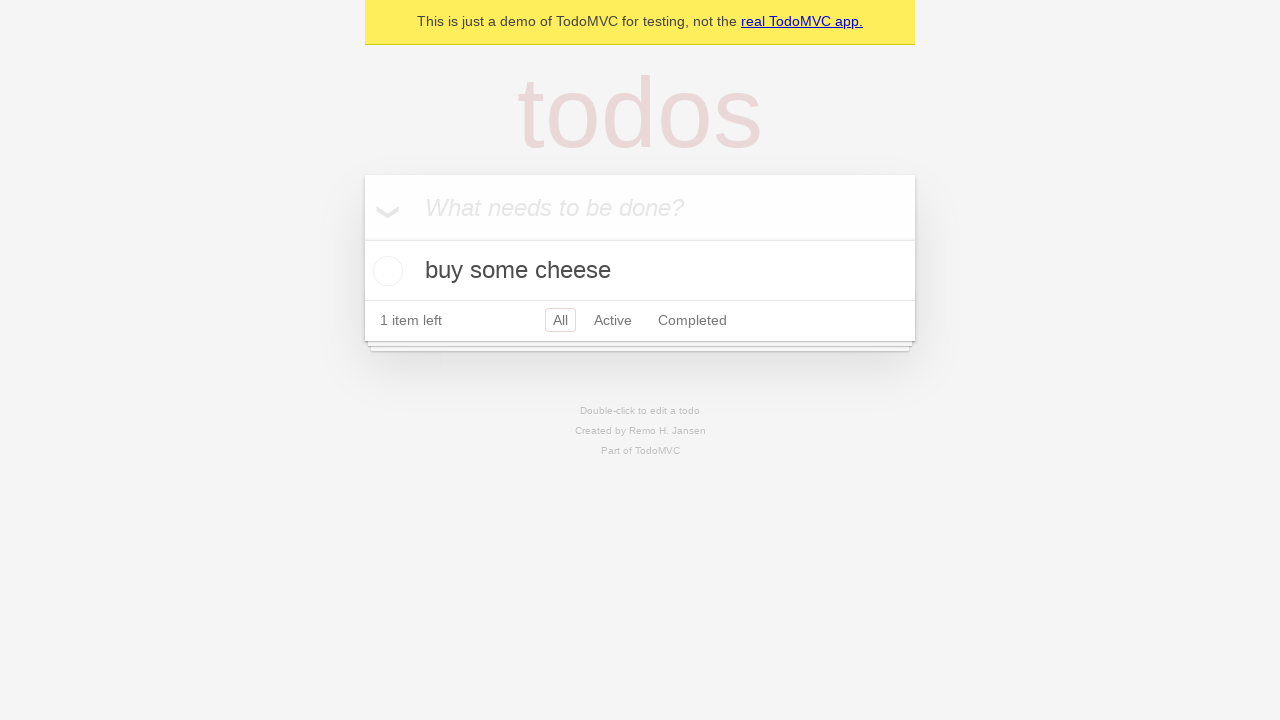

Filled todo input with 'feed the cat' on internal:attr=[placeholder="What needs to be done?"i]
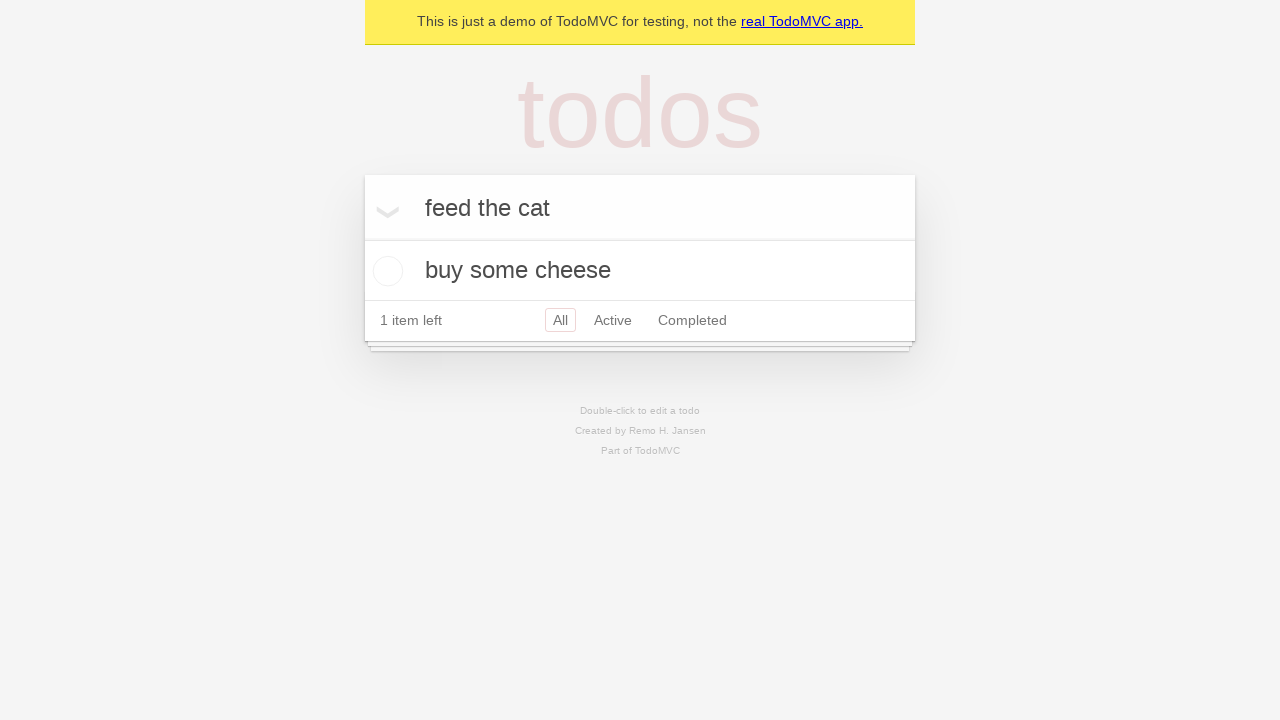

Pressed Enter to add second todo item on internal:attr=[placeholder="What needs to be done?"i]
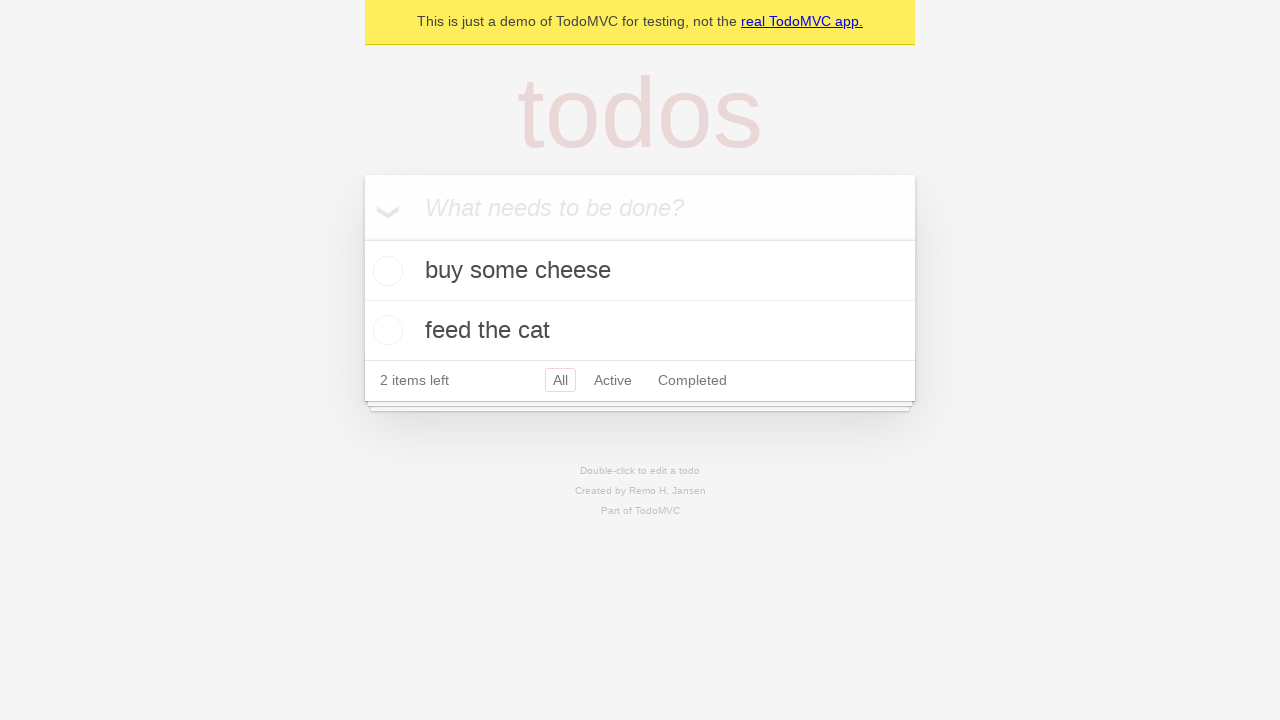

Filled todo input with 'book a doctors appointment' on internal:attr=[placeholder="What needs to be done?"i]
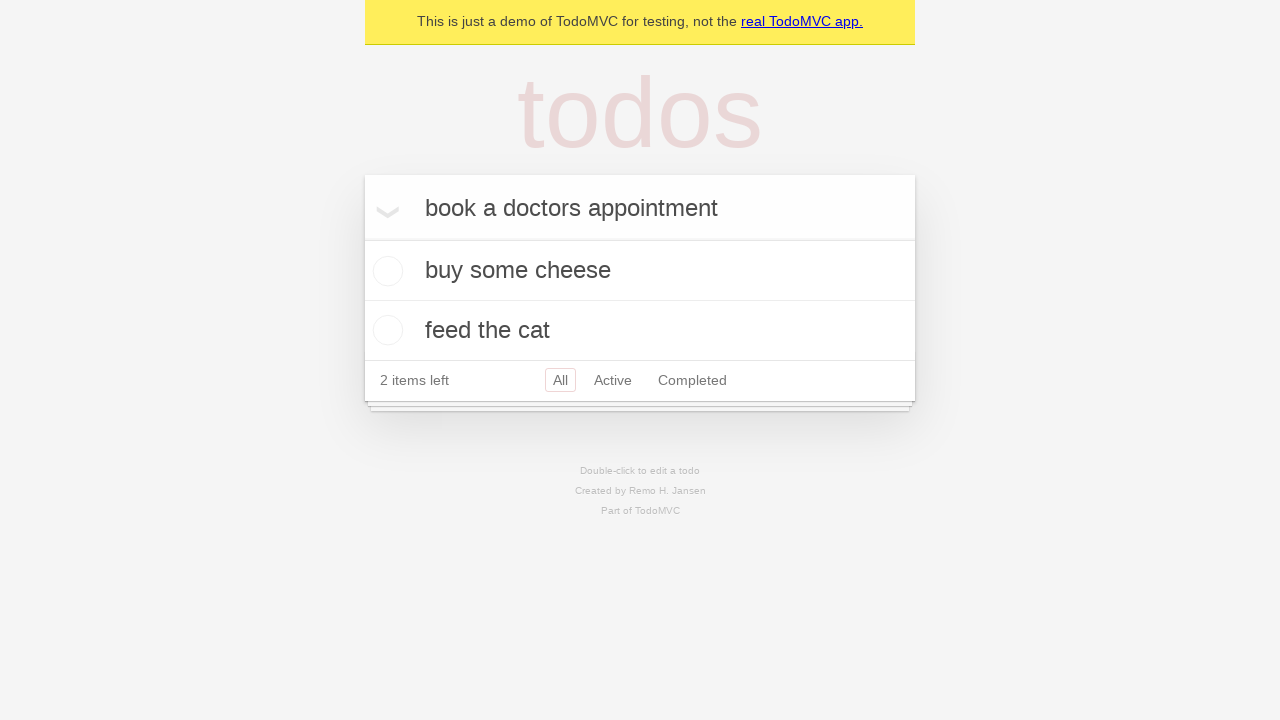

Pressed Enter to add third todo item on internal:attr=[placeholder="What needs to be done?"i]
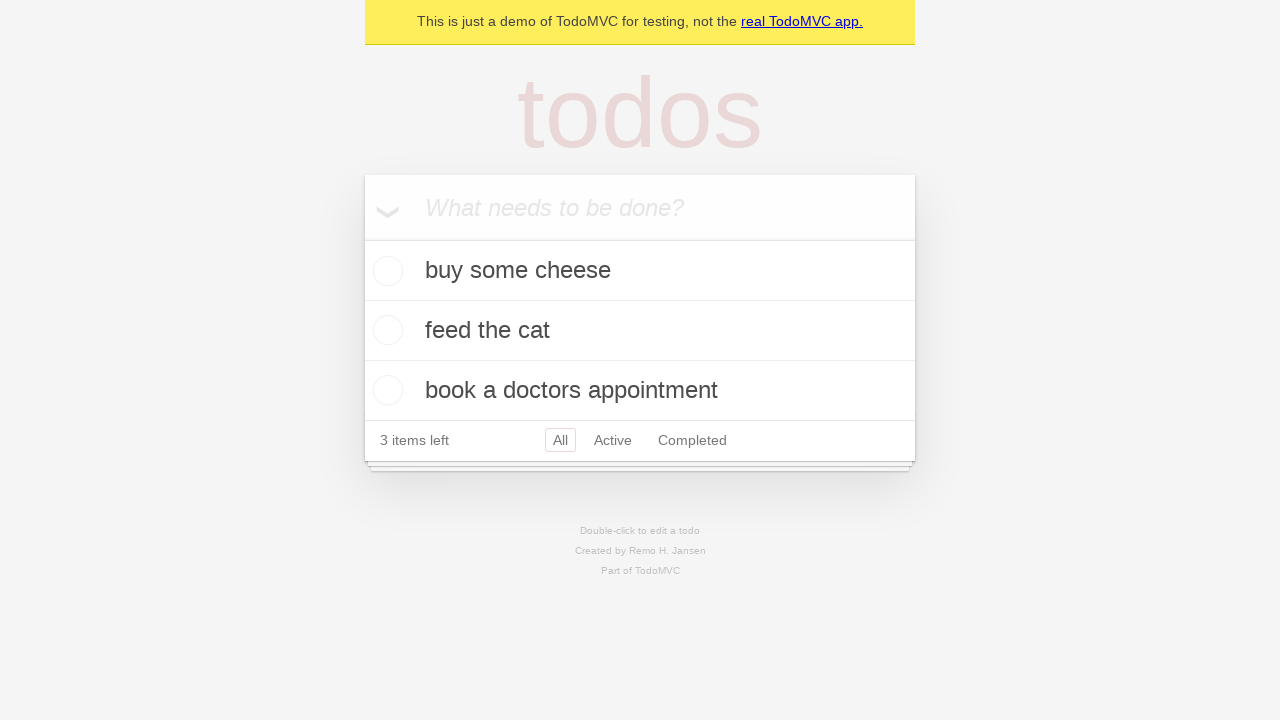

Checked the second todo item checkbox at (385, 330) on internal:testid=[data-testid="todo-item"s] >> nth=1 >> internal:role=checkbox
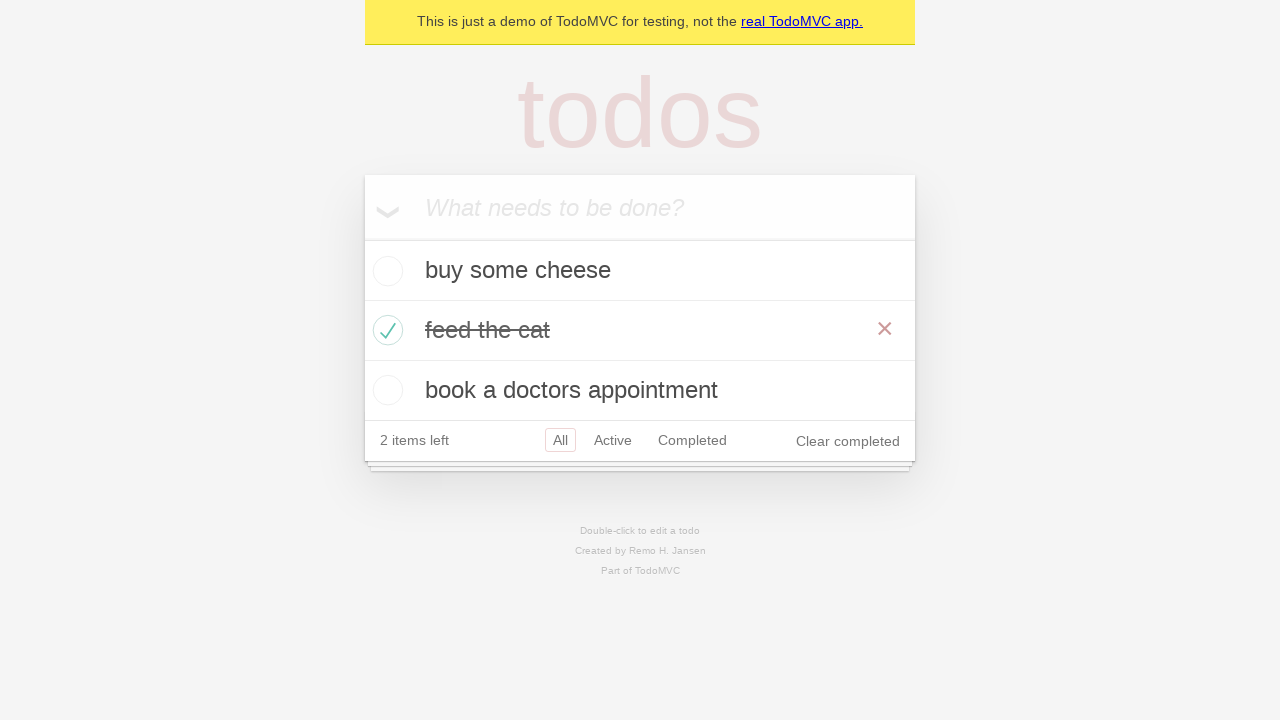

Clicked 'Active' filter to display active todos at (613, 440) on internal:role=link[name="Active"i]
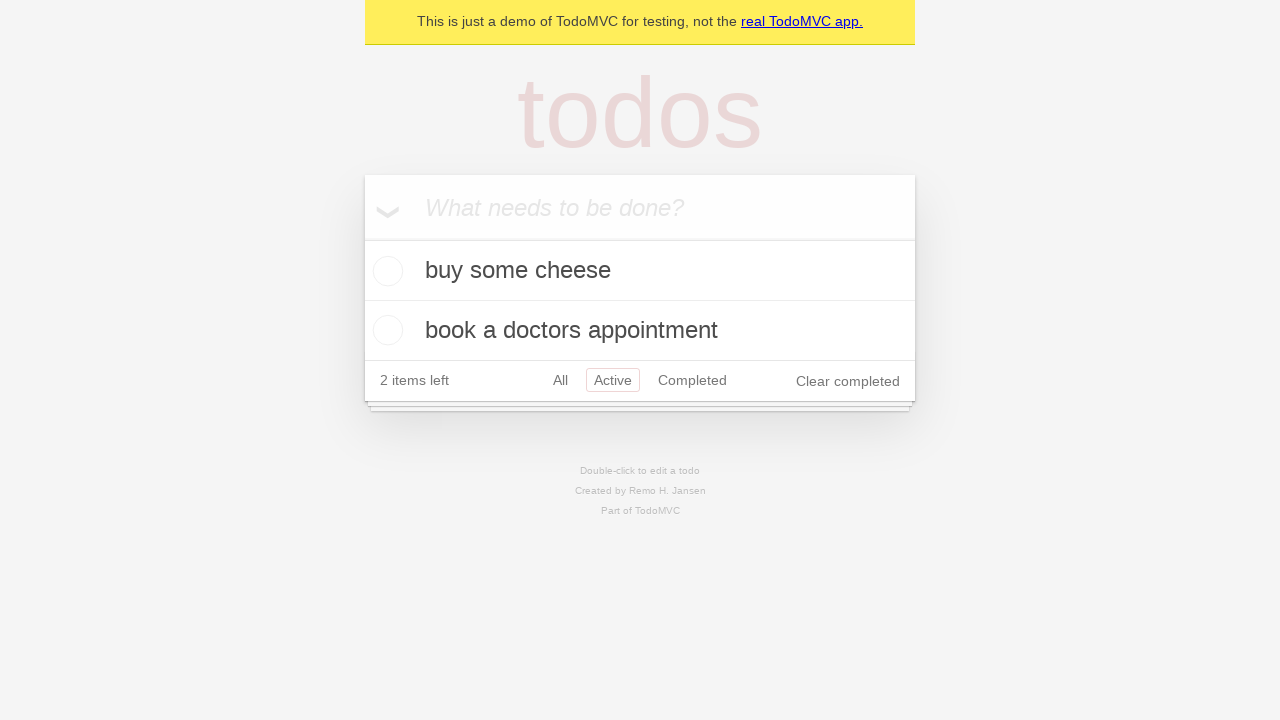

Clicked 'Completed' filter to display completed todos at (692, 380) on internal:role=link[name="Completed"i]
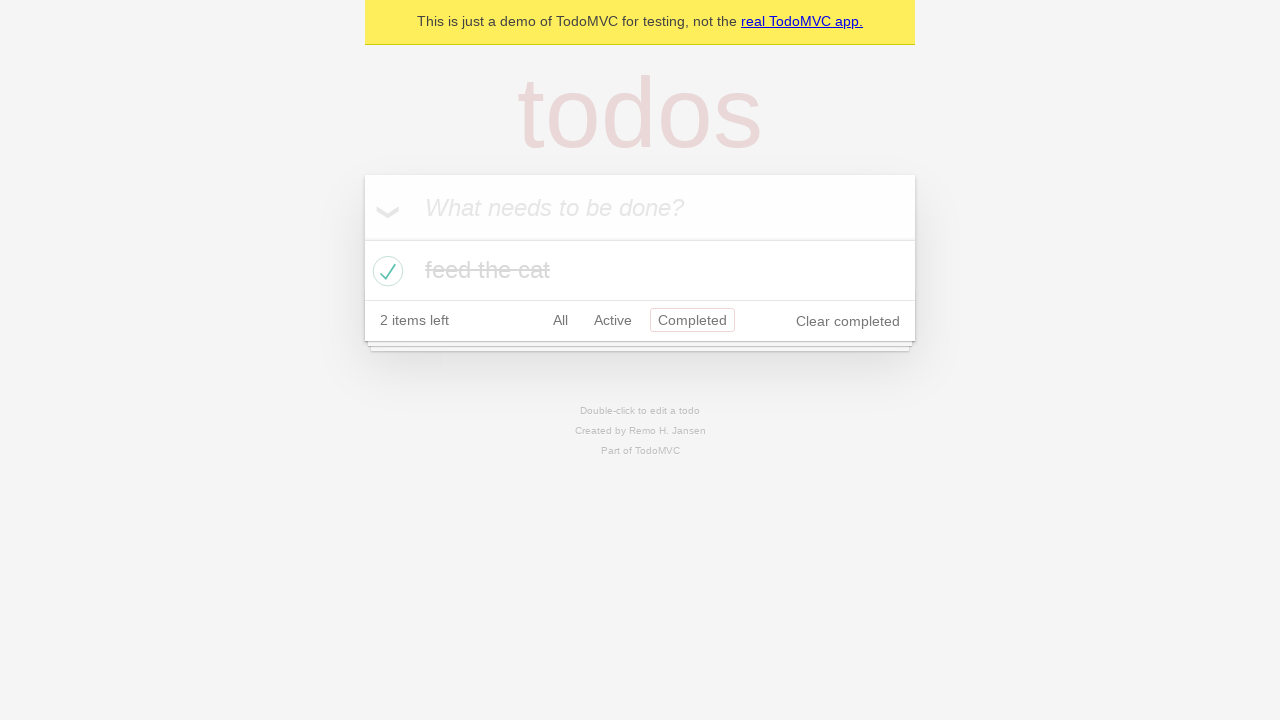

Clicked 'All' filter to display all todo items at (560, 320) on internal:role=link[name="All"i]
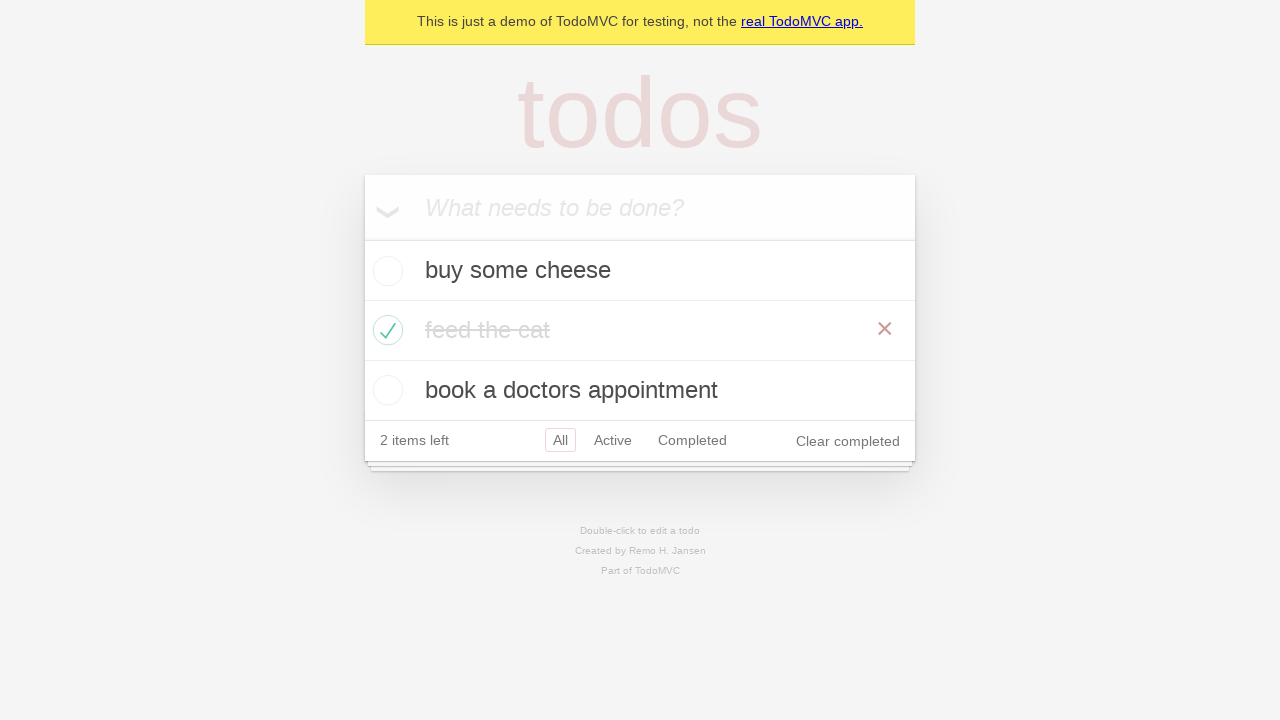

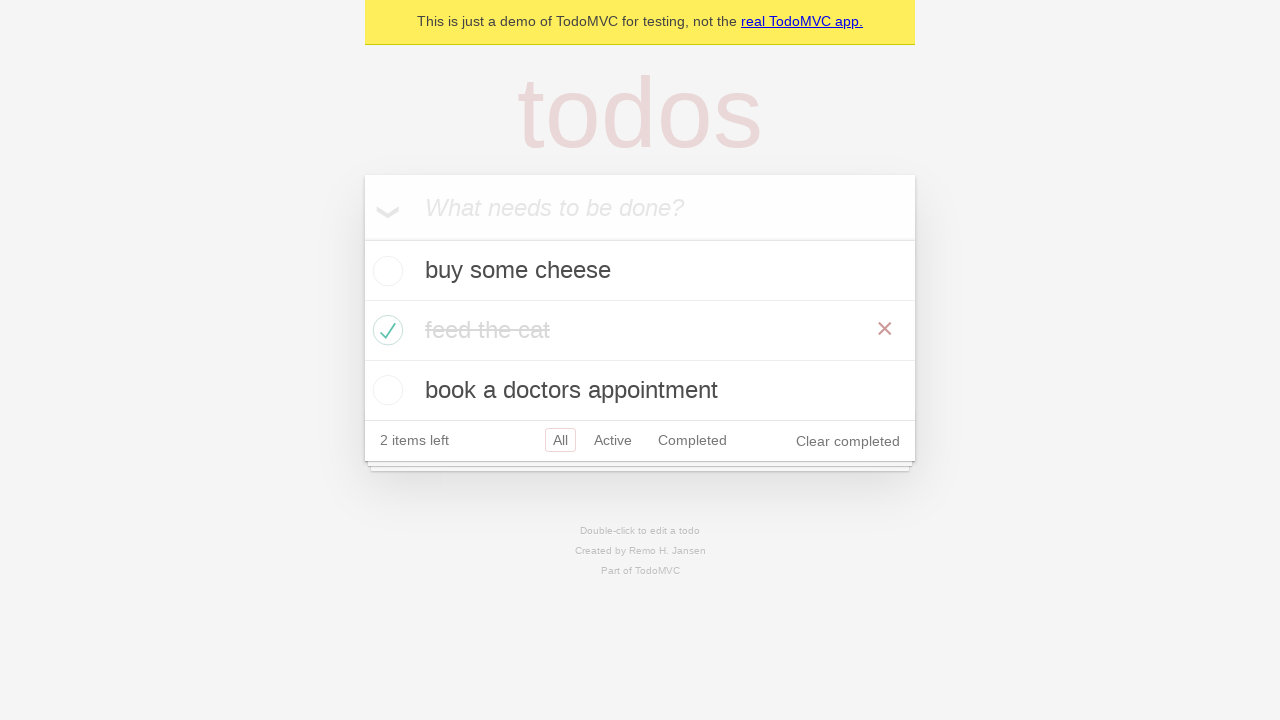